Tests clicking a link by navigating to the main page and clicking the A/B Testing link

Starting URL: http://the-internet.herokuapp.com/

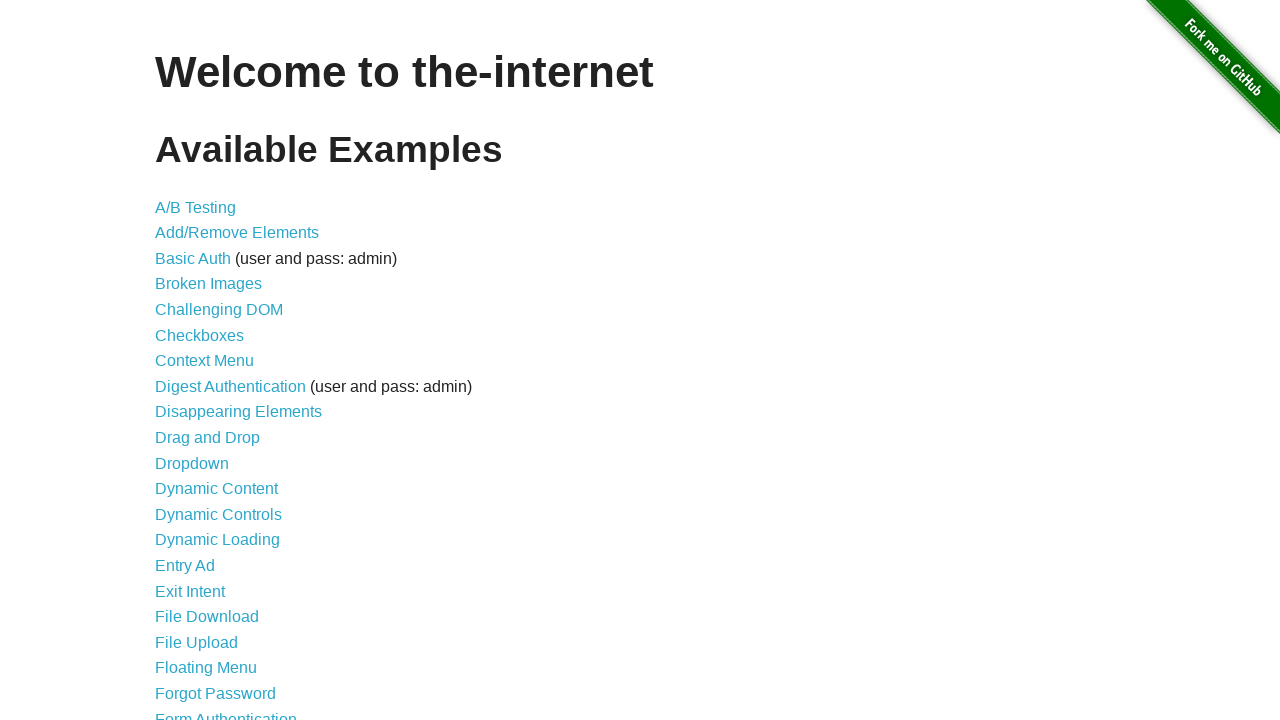

Navigated to main page
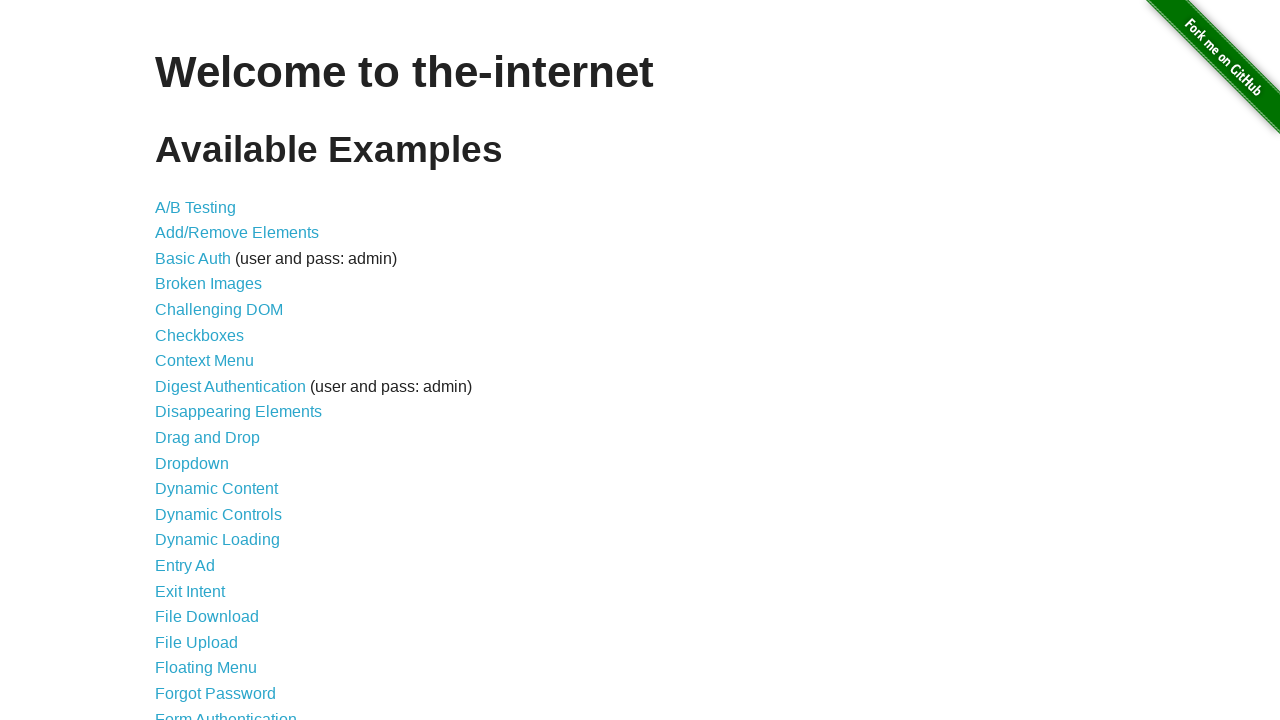

Clicked A/B Testing link at (196, 207) on xpath=//a[text()='A/B Testing']
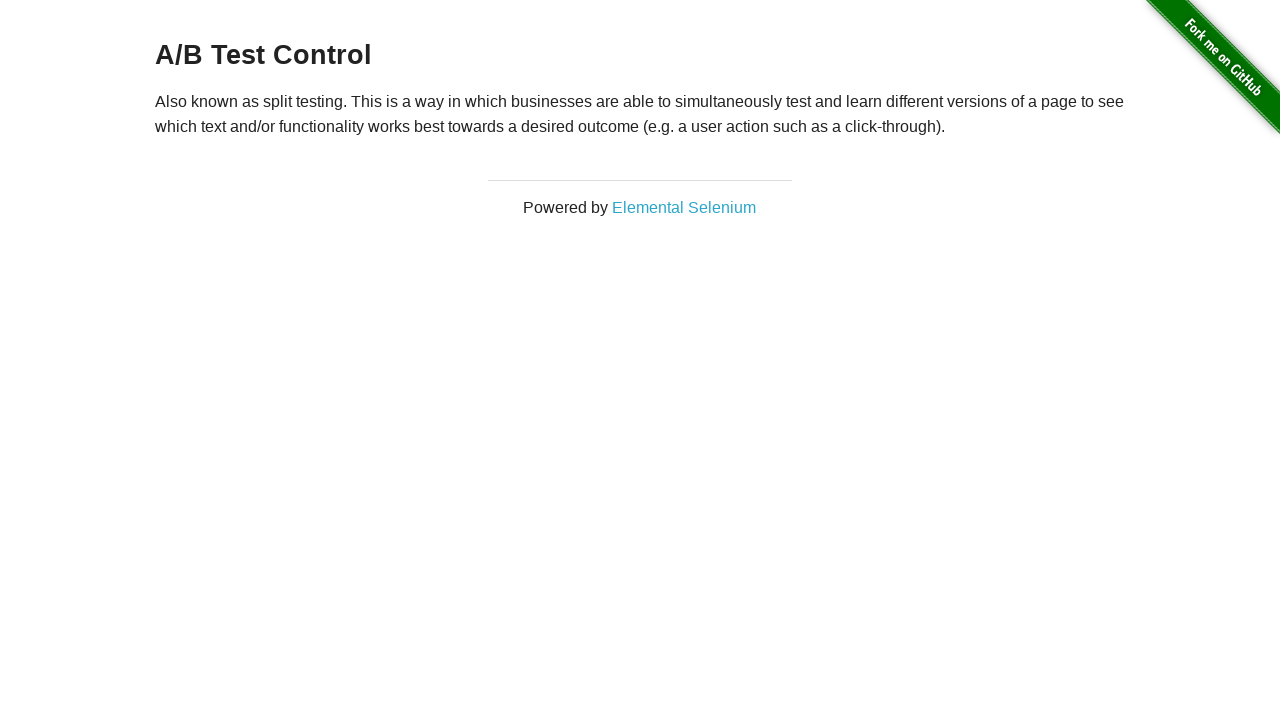

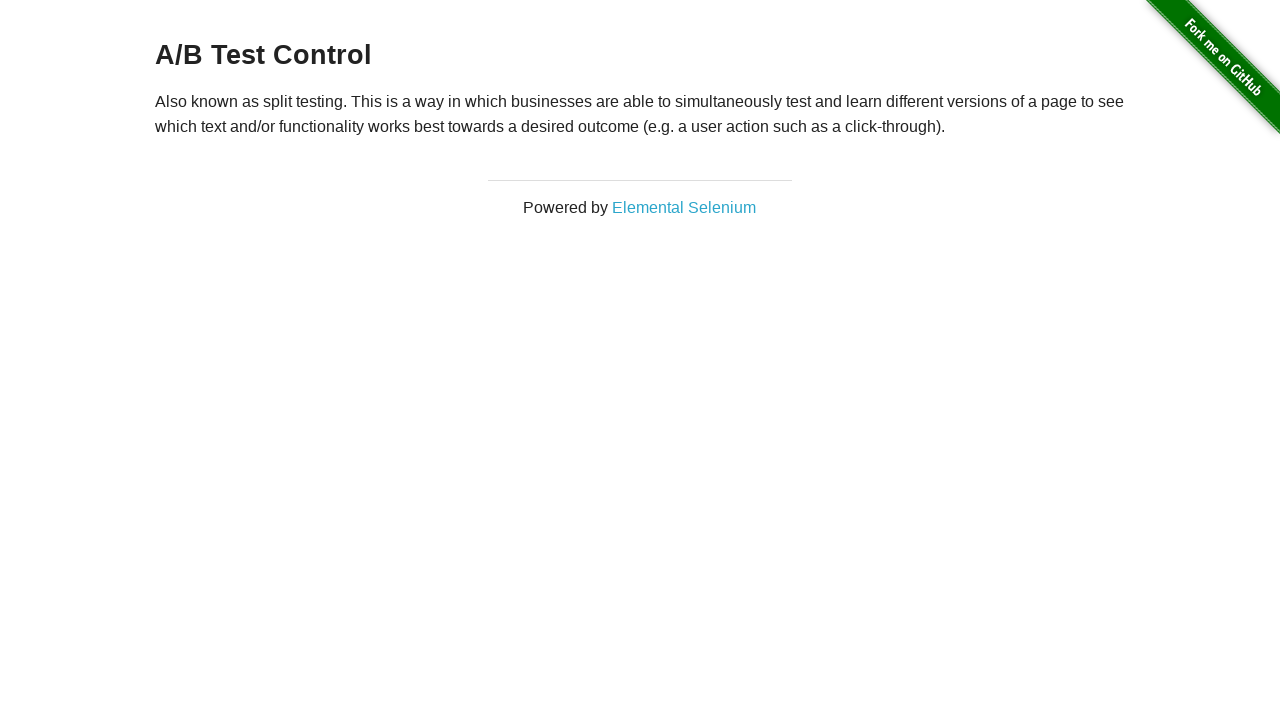